Tests the enabled/disabled state of a form element by clicking a radio button (round trip option) and verifying that a related div element becomes enabled based on its style attribute

Starting URL: https://rahulshettyacademy.com/dropdownsPractise/

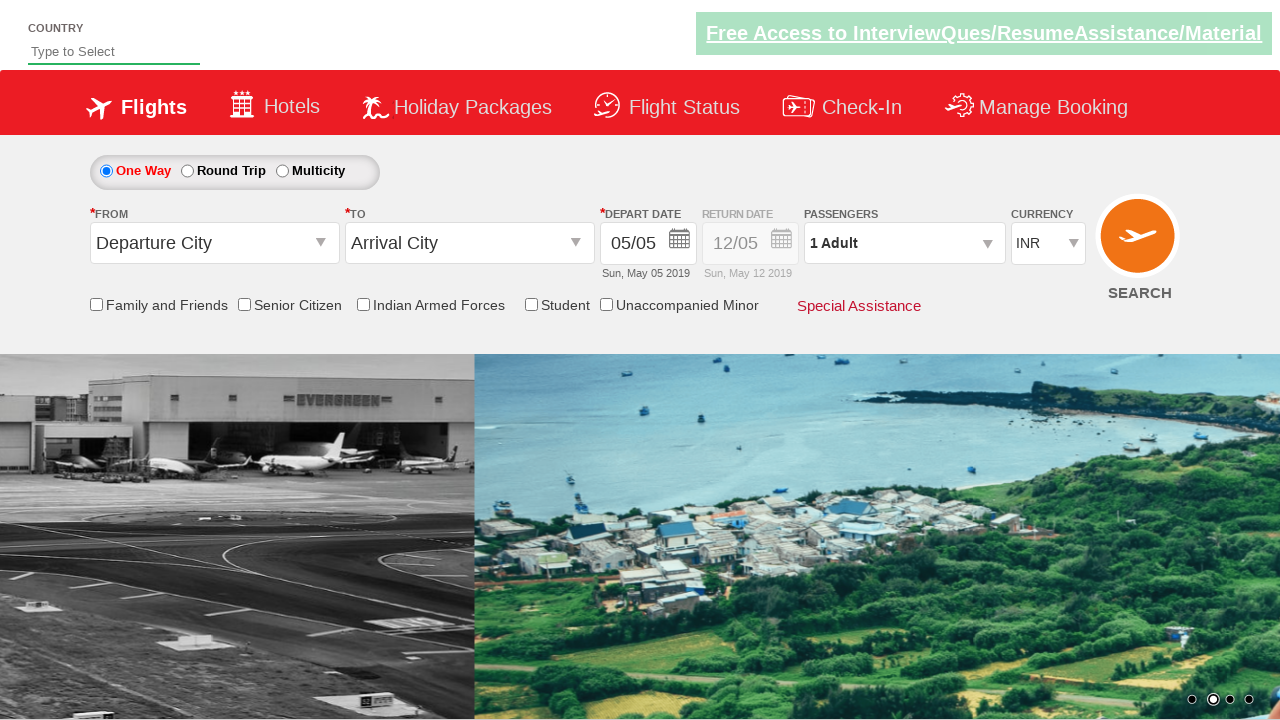

Retrieved initial style attribute of Div1 element
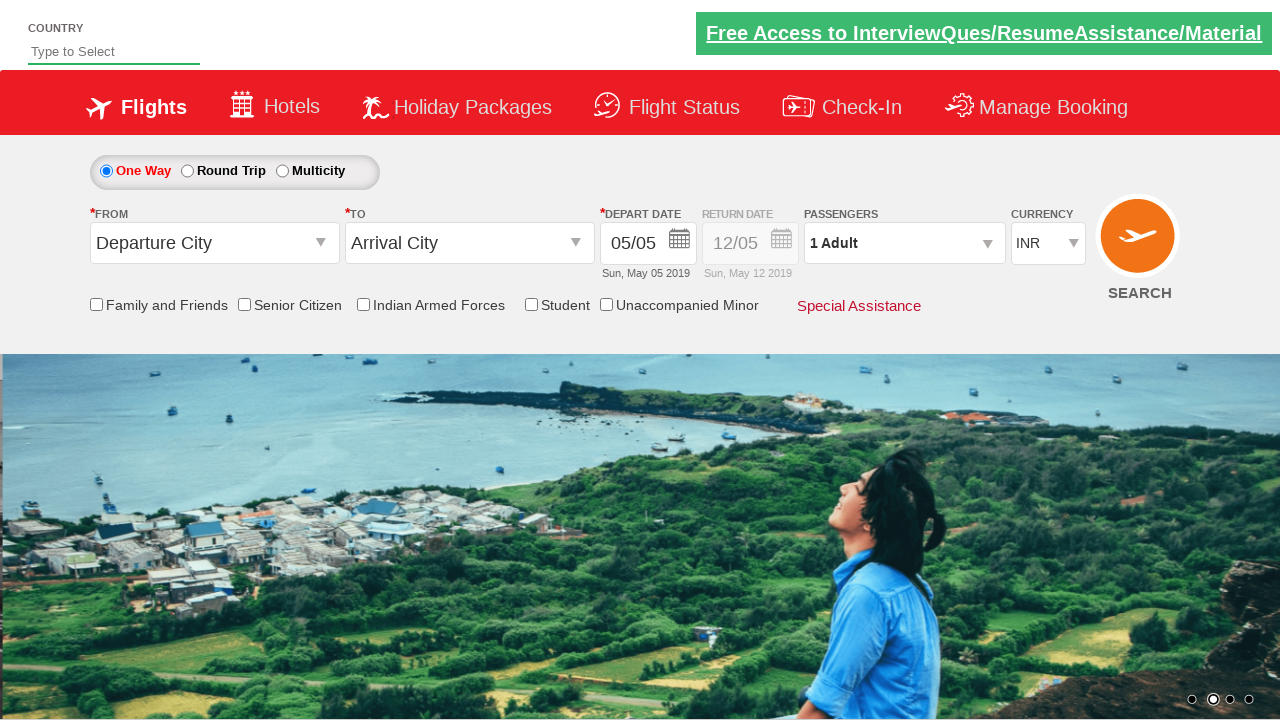

Clicked round trip radio button to enable return date field at (187, 171) on #ctl00_mainContent_rbtnl_Trip_1
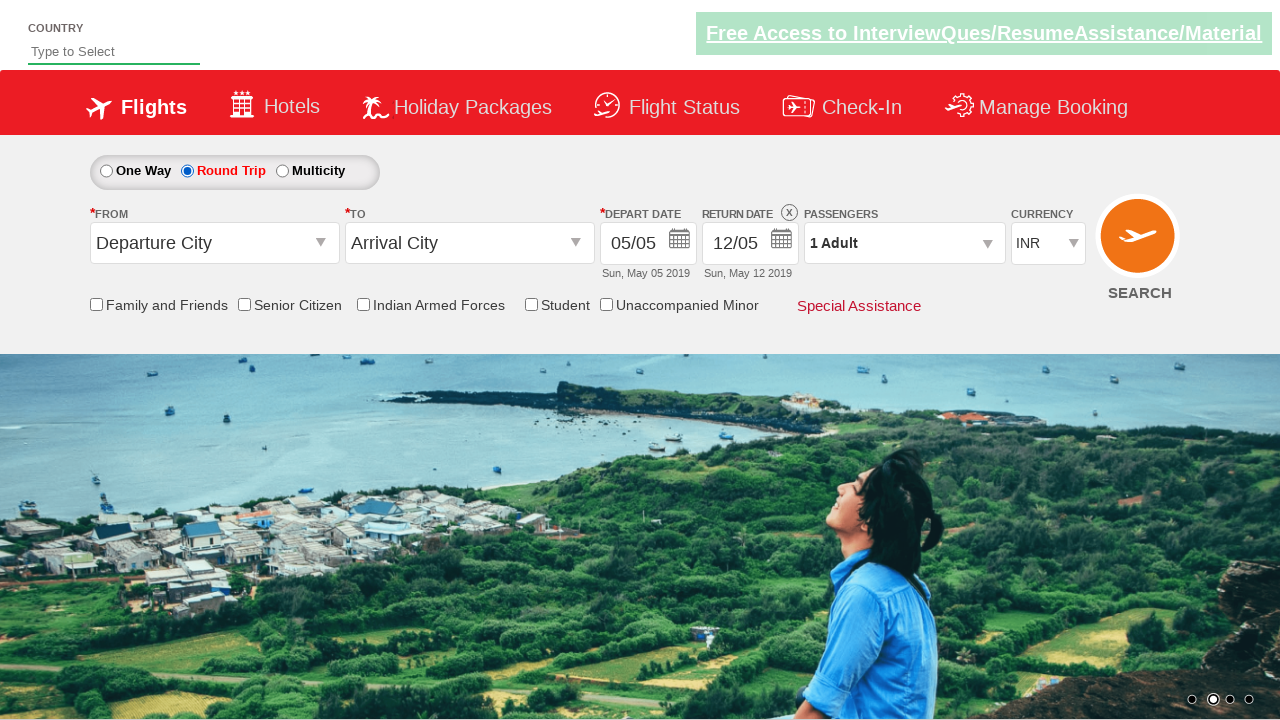

Retrieved updated style attribute of Div1 element after clicking round trip
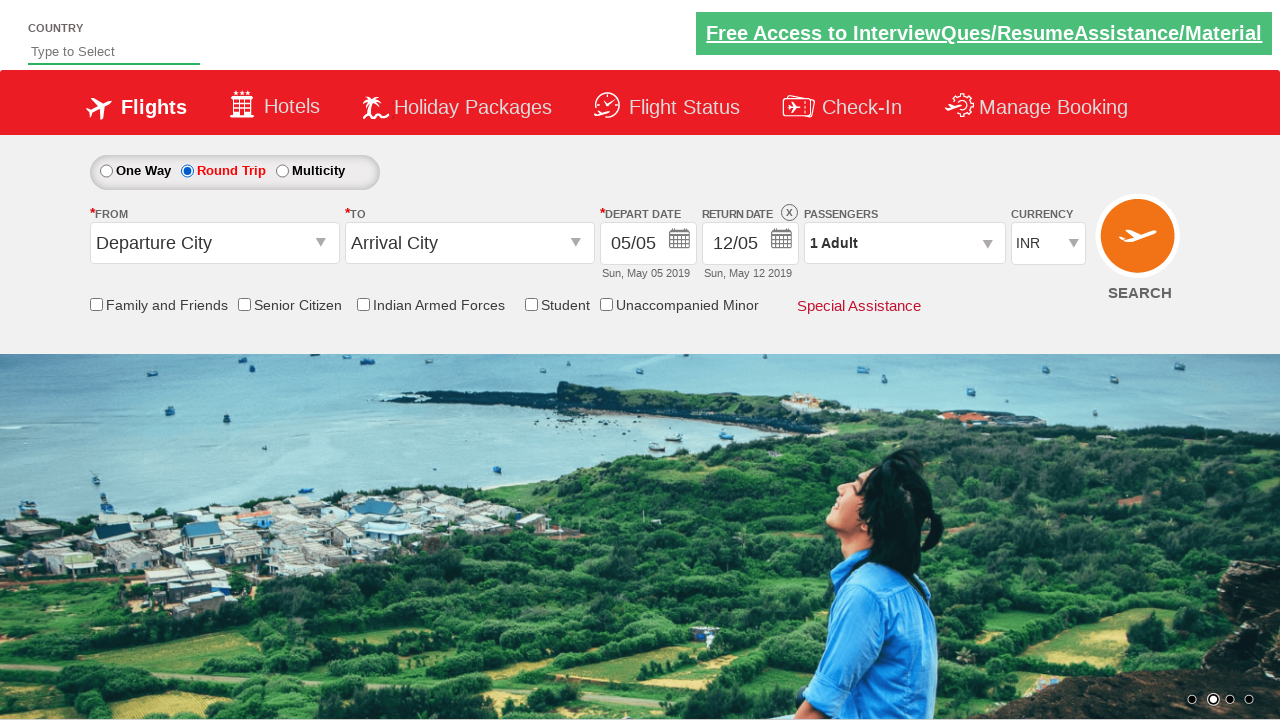

Verified Div1 element is enabled - style attribute contains '1' indicating opacity is 1
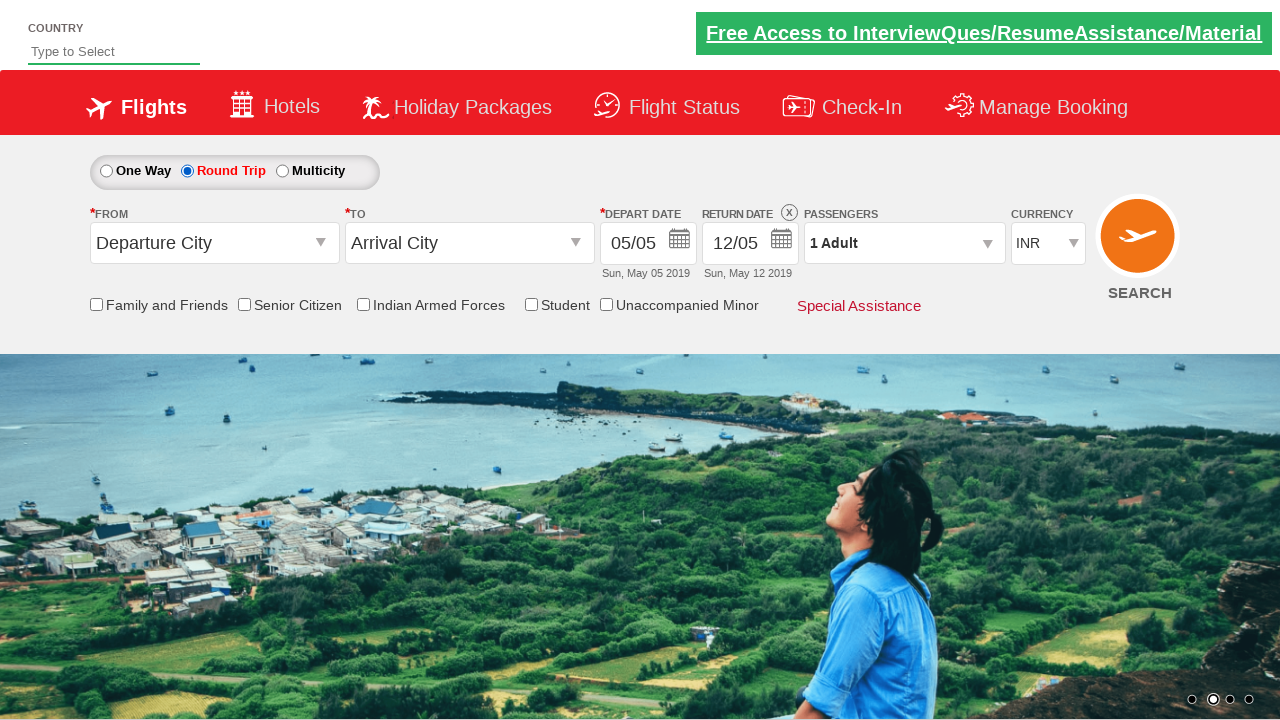

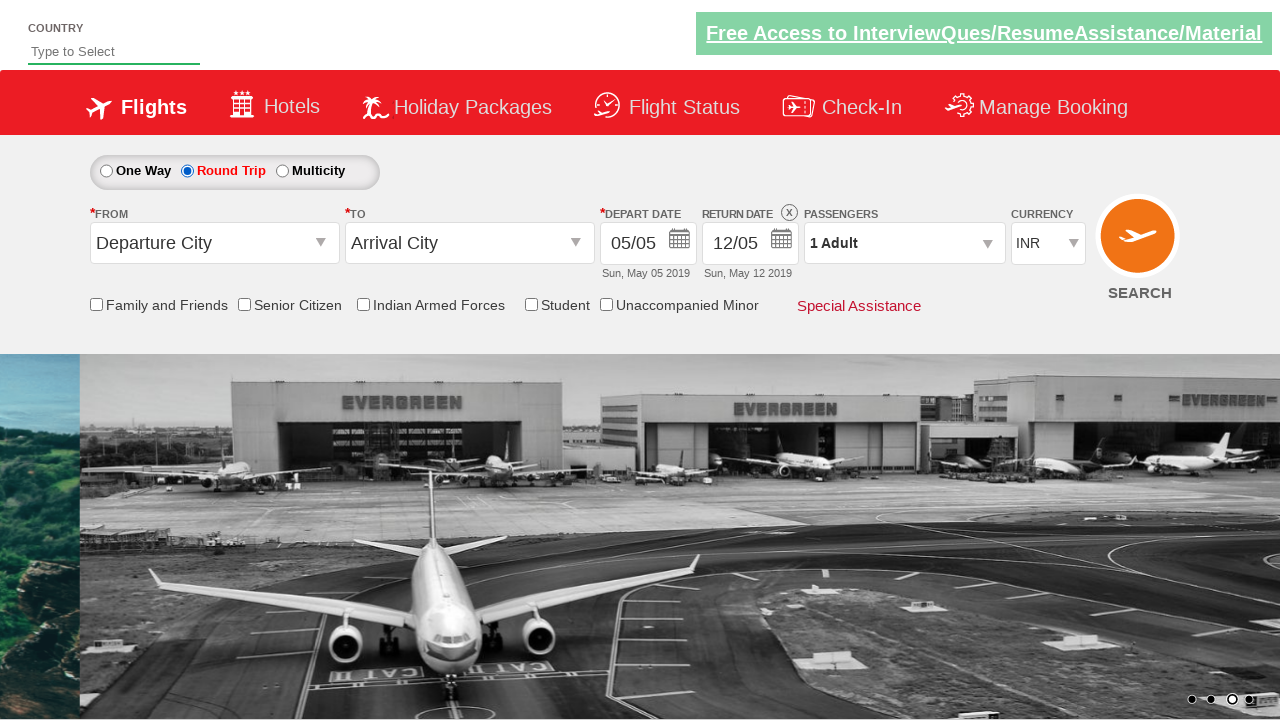